Tests confirmation alert by accepting it first, then triggering it again and dismissing it

Starting URL: https://demoqa.com/alerts

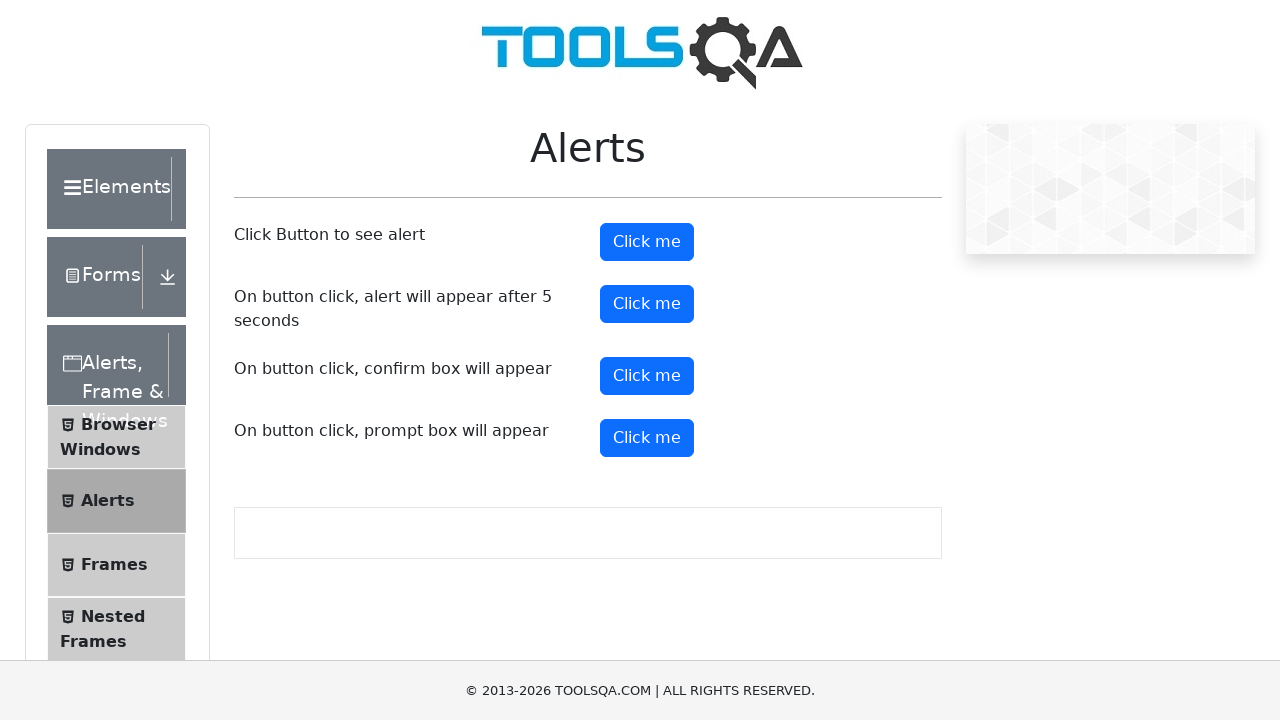

Clicked confirm button to trigger confirmation alert at (647, 376) on #confirmButton
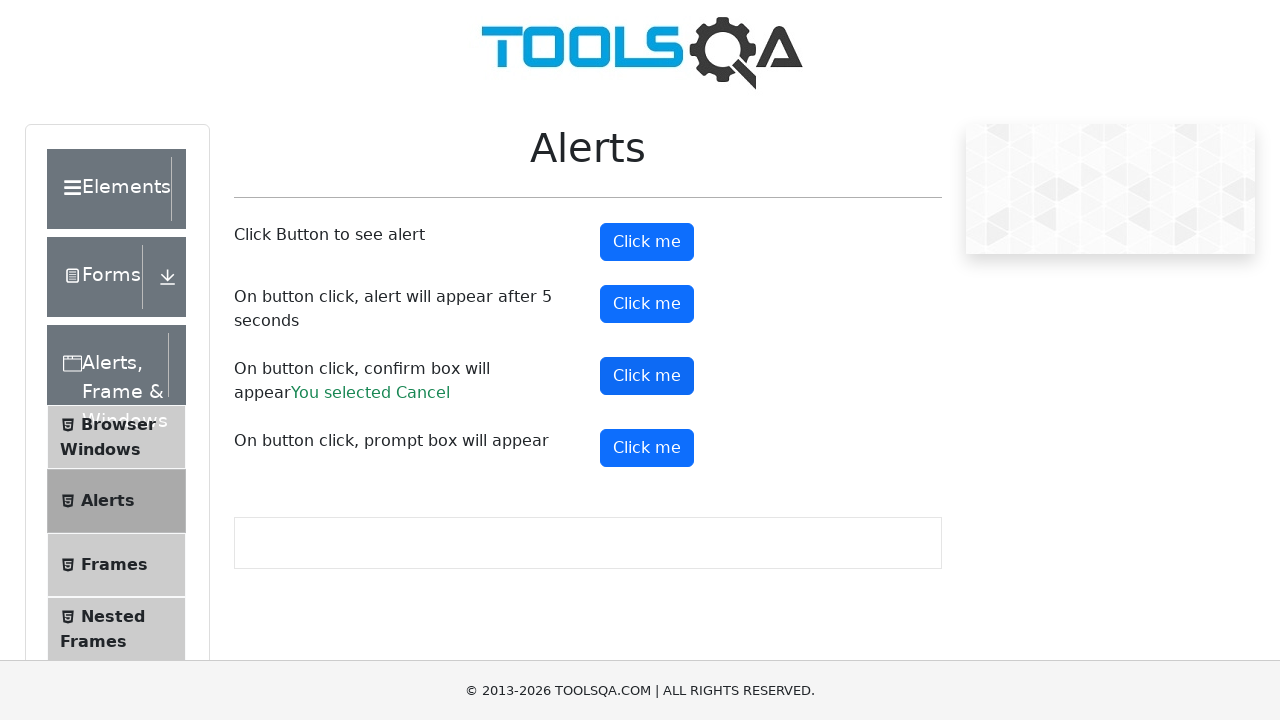

Accepted the confirmation alert
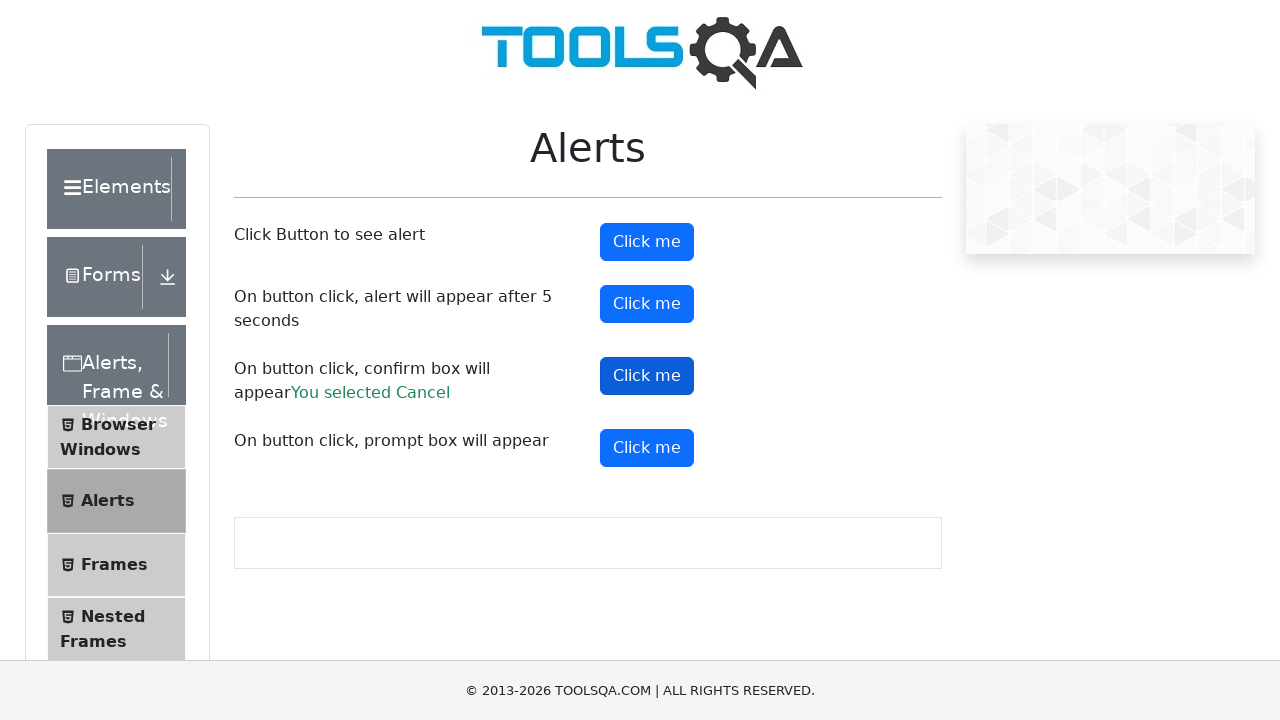

Clicked confirm button again to trigger confirmation alert at (647, 376) on #confirmButton
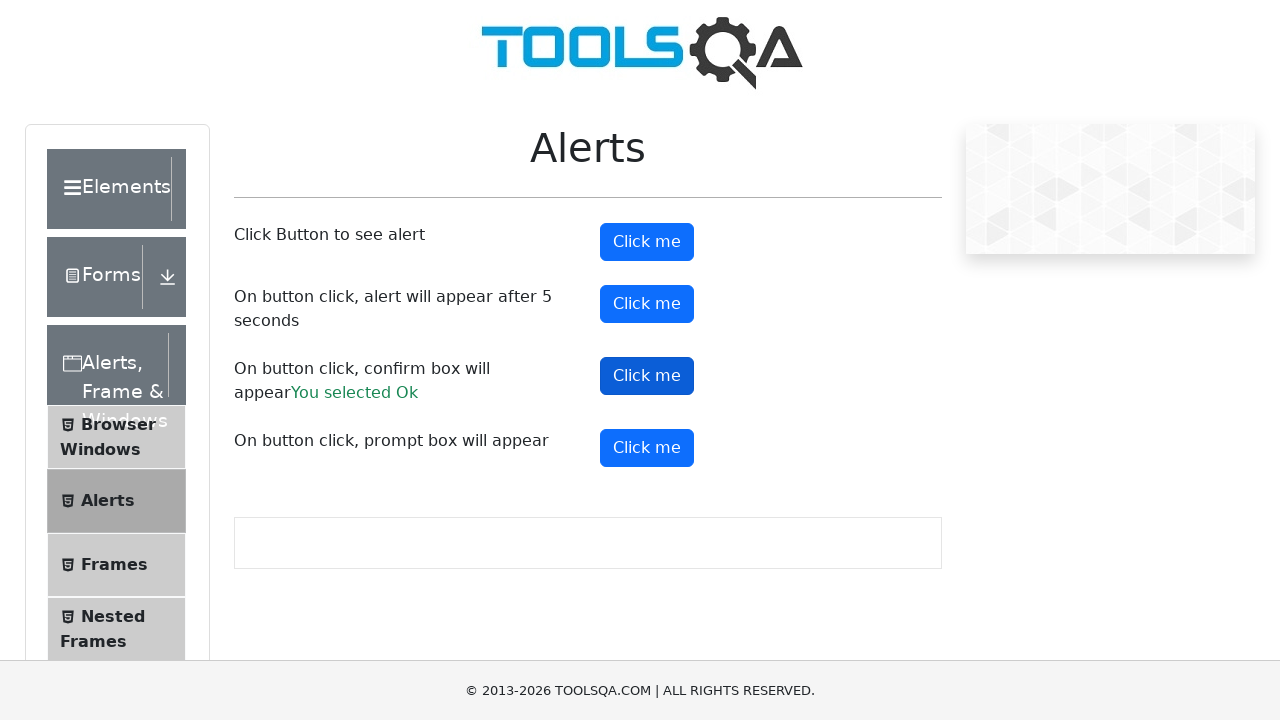

Dismissed the confirmation alert
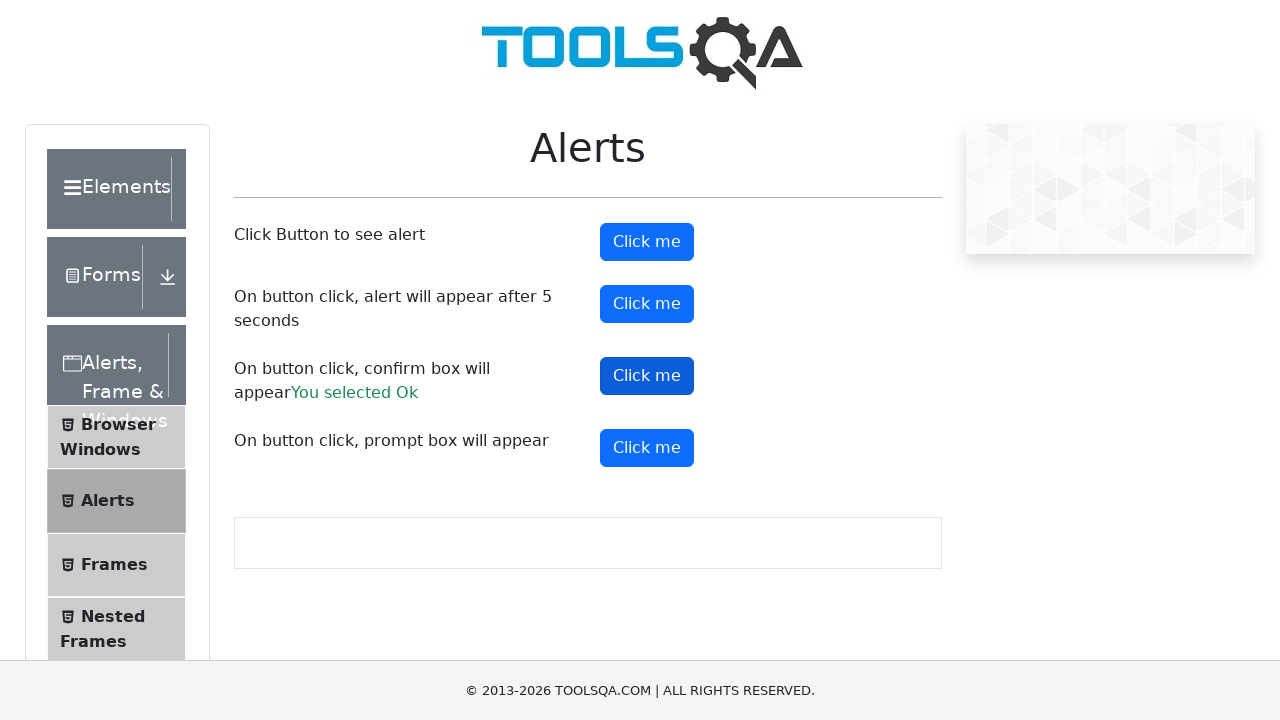

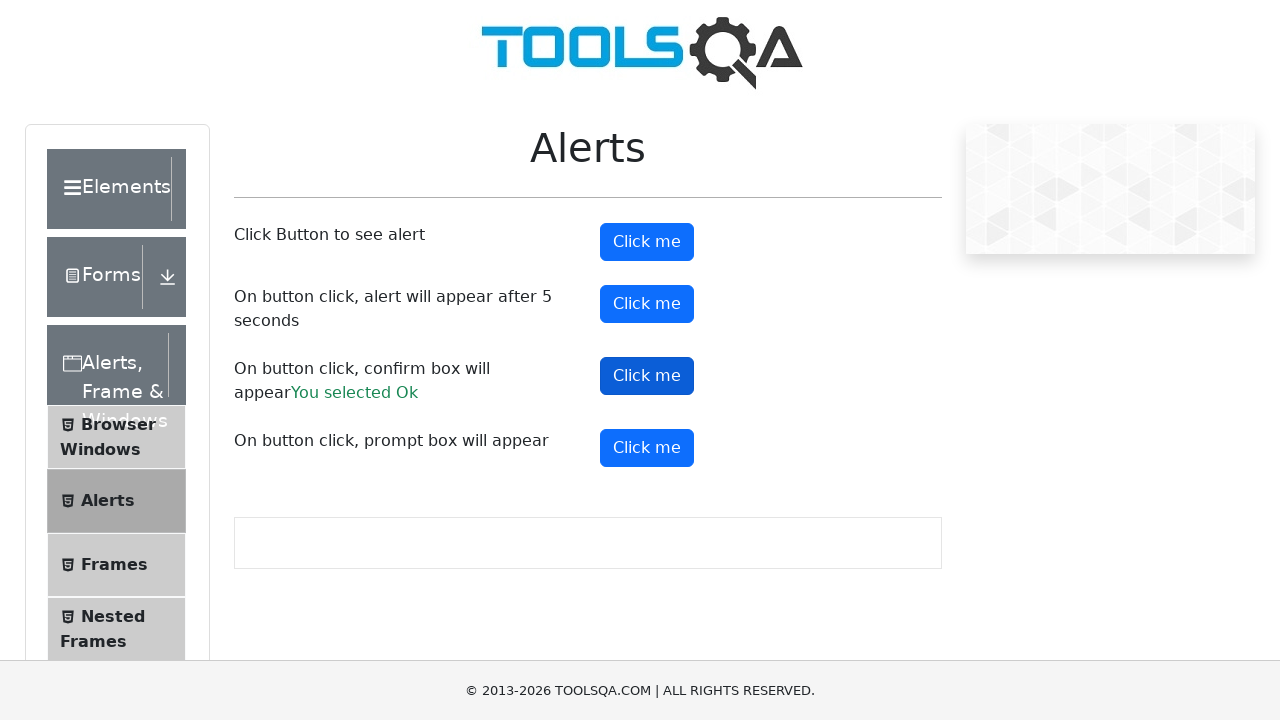